Tests that a video file loads correctly by navigating to a direct video URL and verifying the video element reaches a ready state indicating it has loaded.

Starting URL: https://tekeye.uk/html/images/Joren_Falls_Izu_Jap.webm

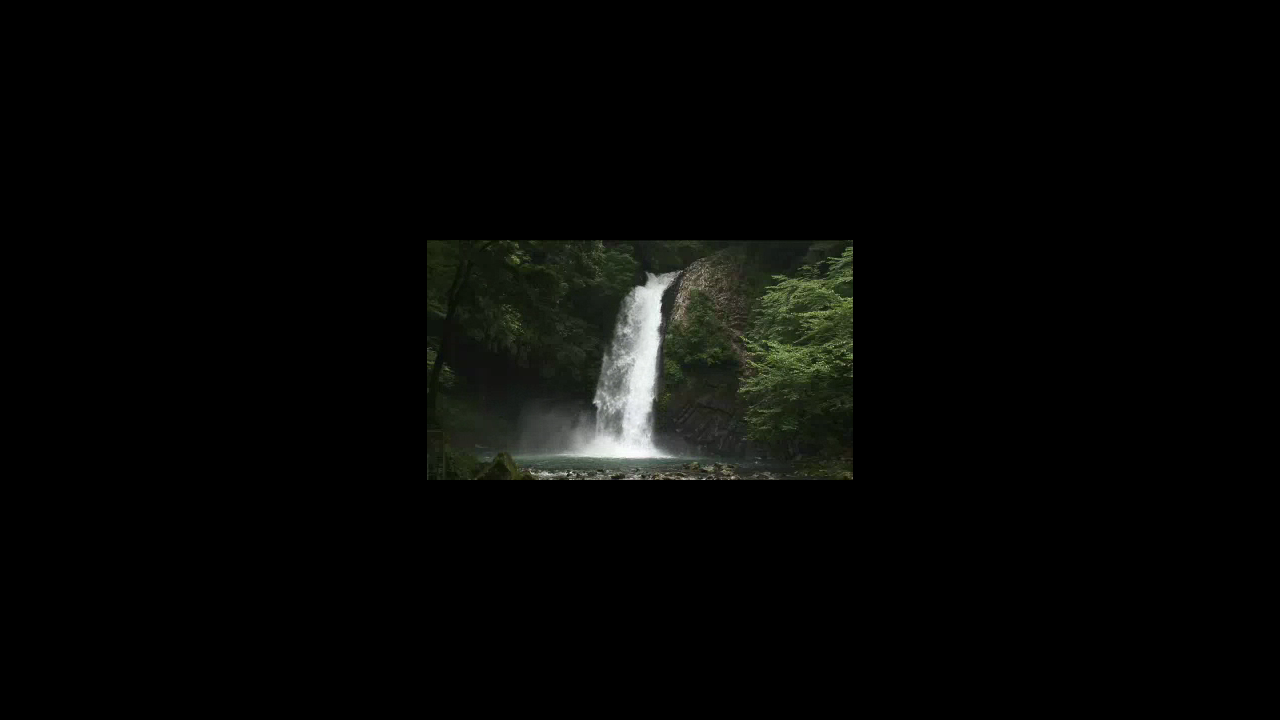

Located video element on page
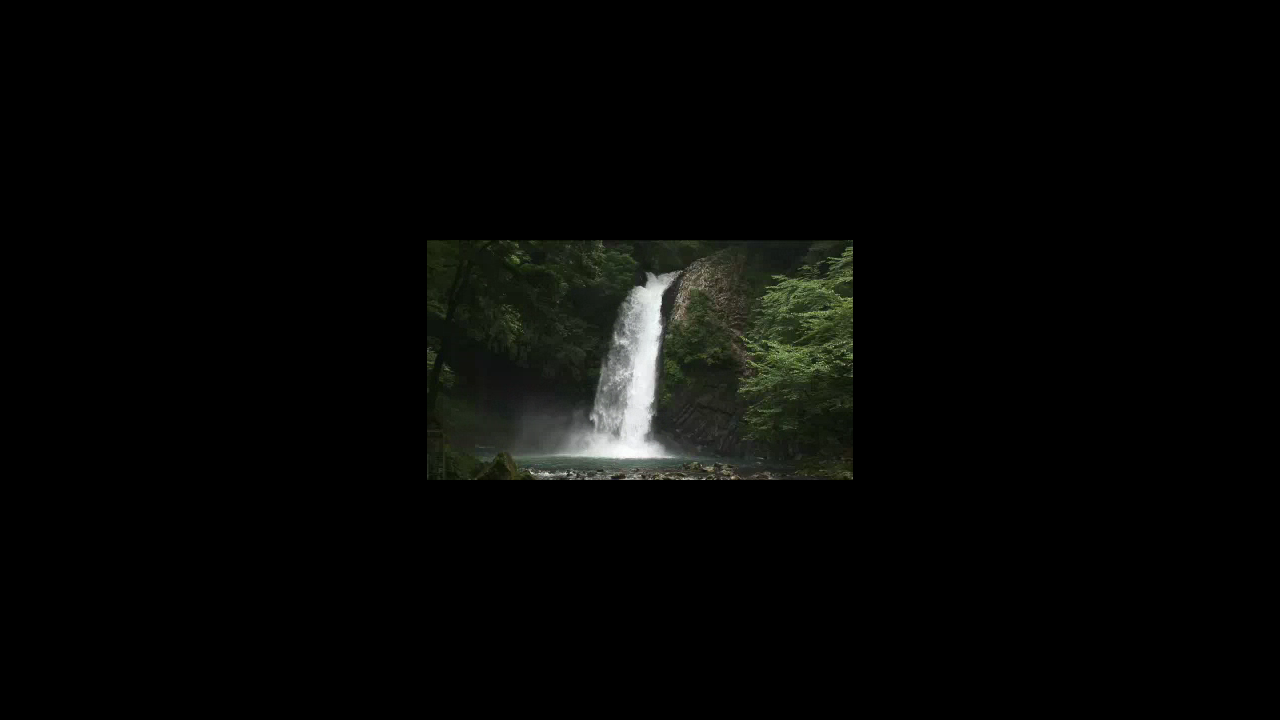

Evaluated video readyState to verify it loaded correctly
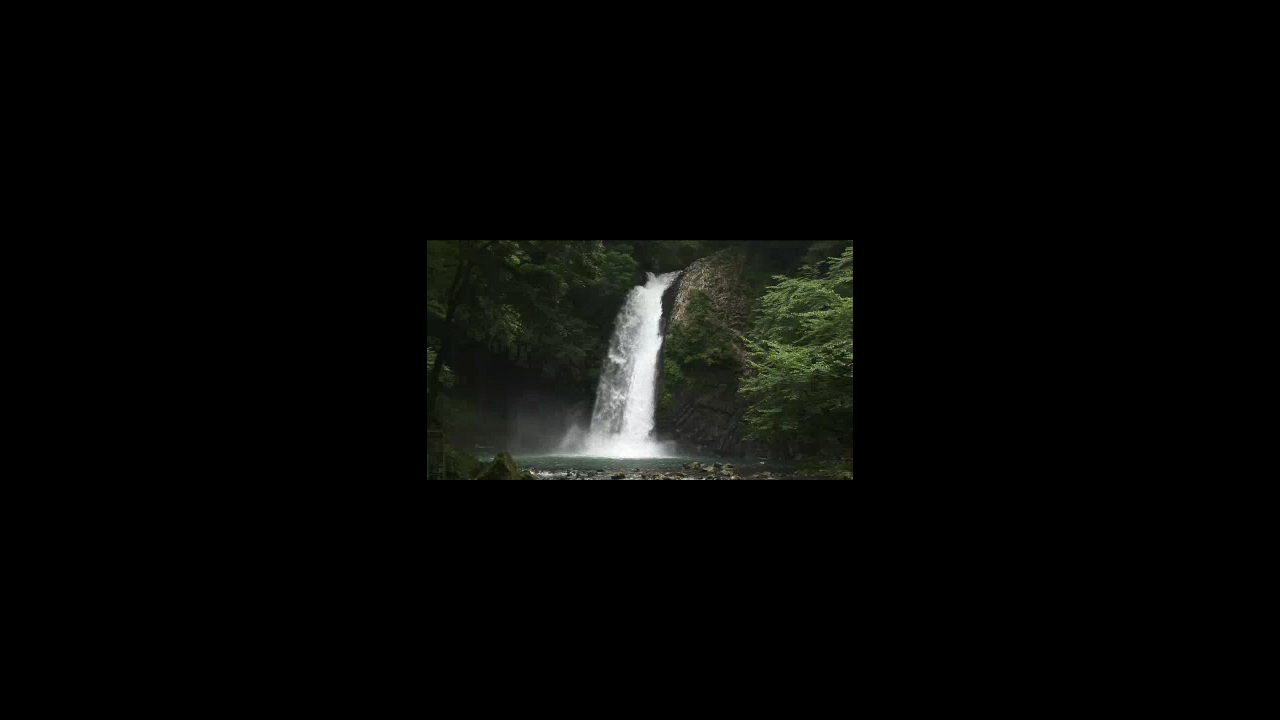

Confirmed video loaded successfully with readyState >= 3
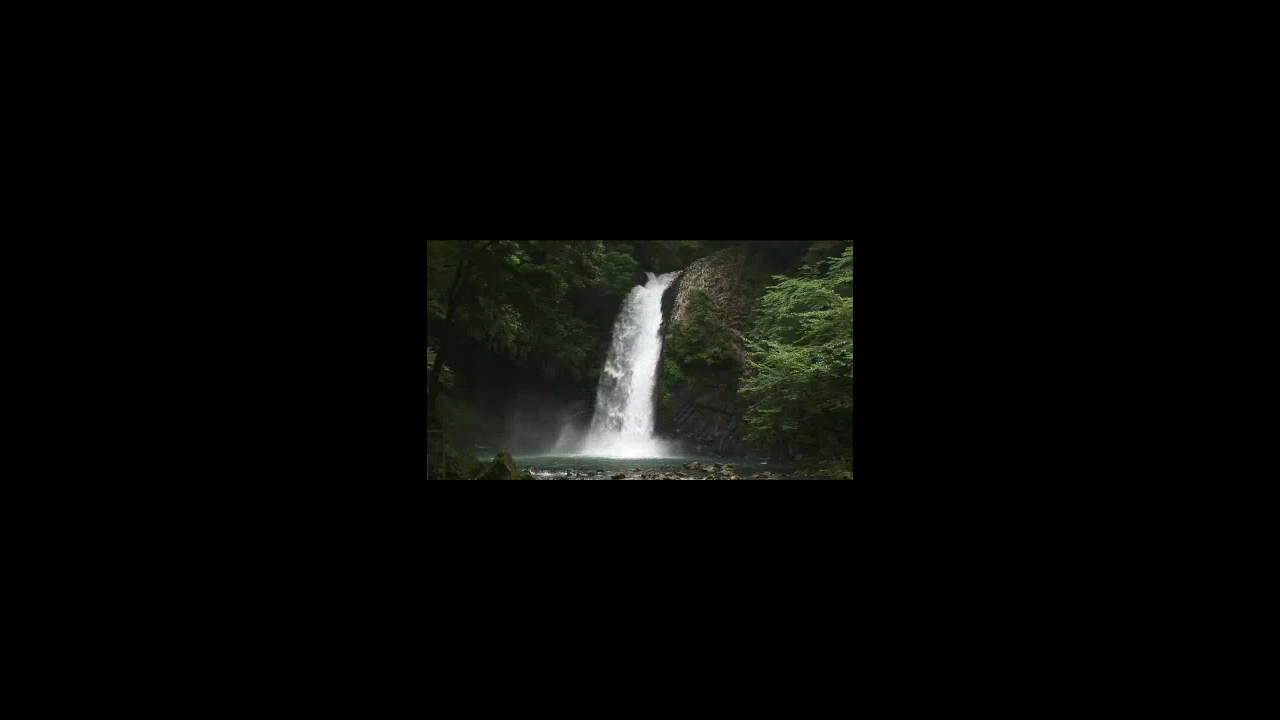

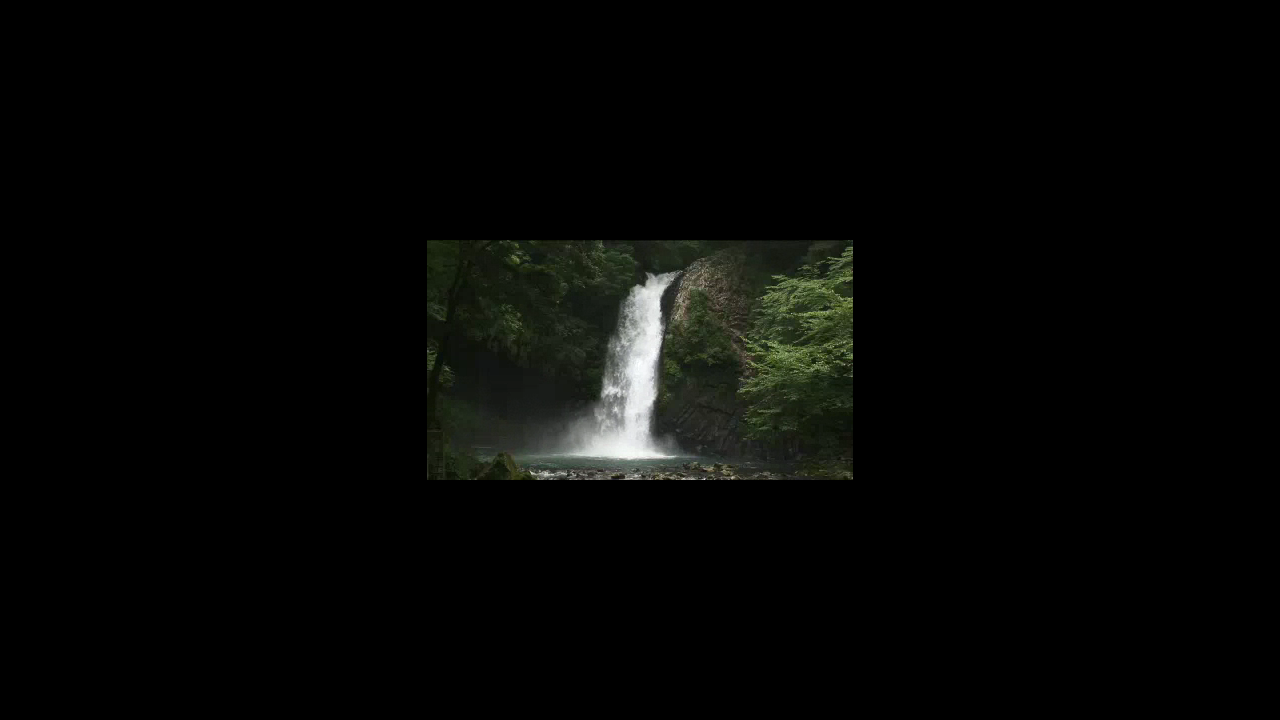